Tests synchronization by clicking a button and checking if a checkbox element becomes visible, with error handling for element not found

Starting URL: https://atidcollege.co.il/Xamples/ex_synchronization.html

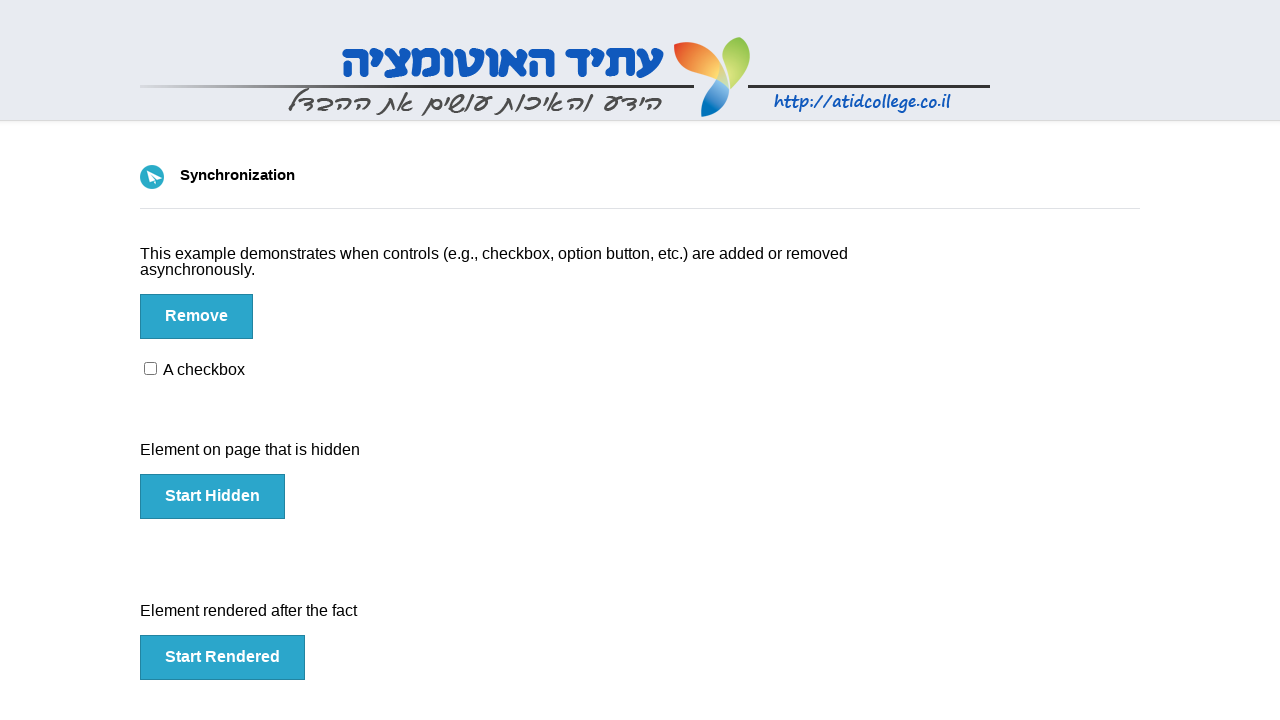

Navigated to synchronization test page
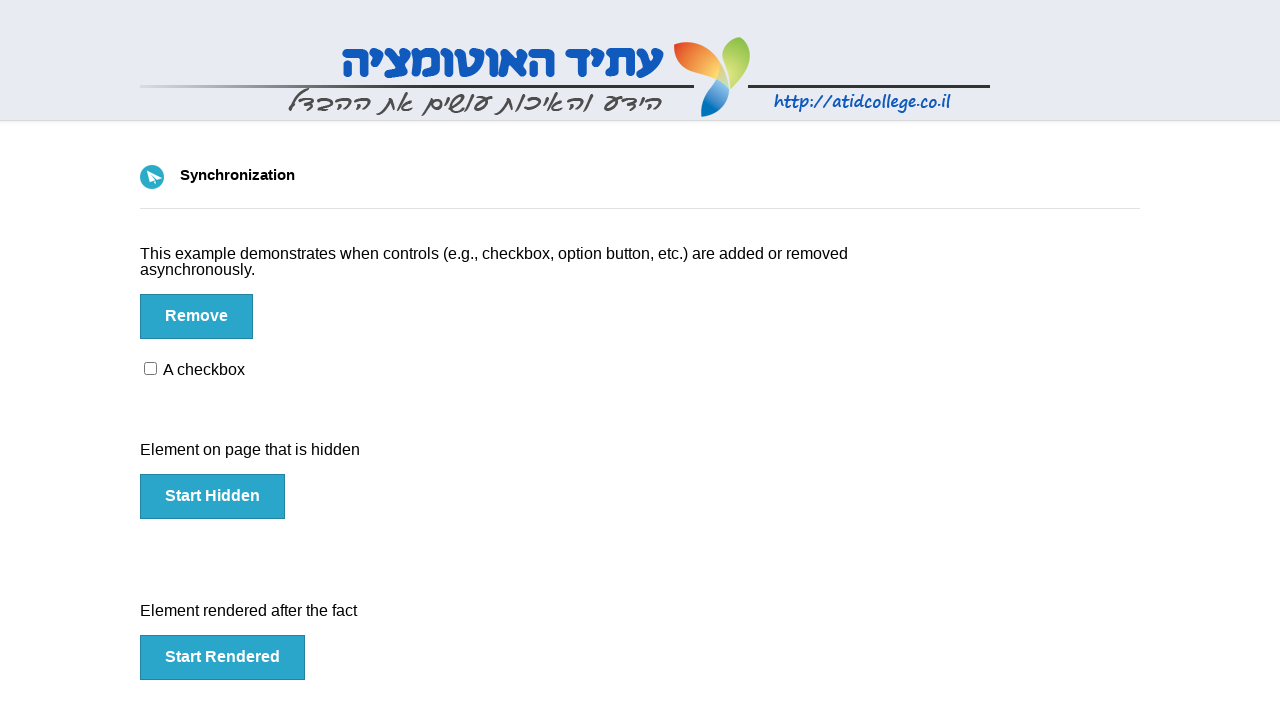

Clicked button to trigger async operation at (196, 316) on #btn
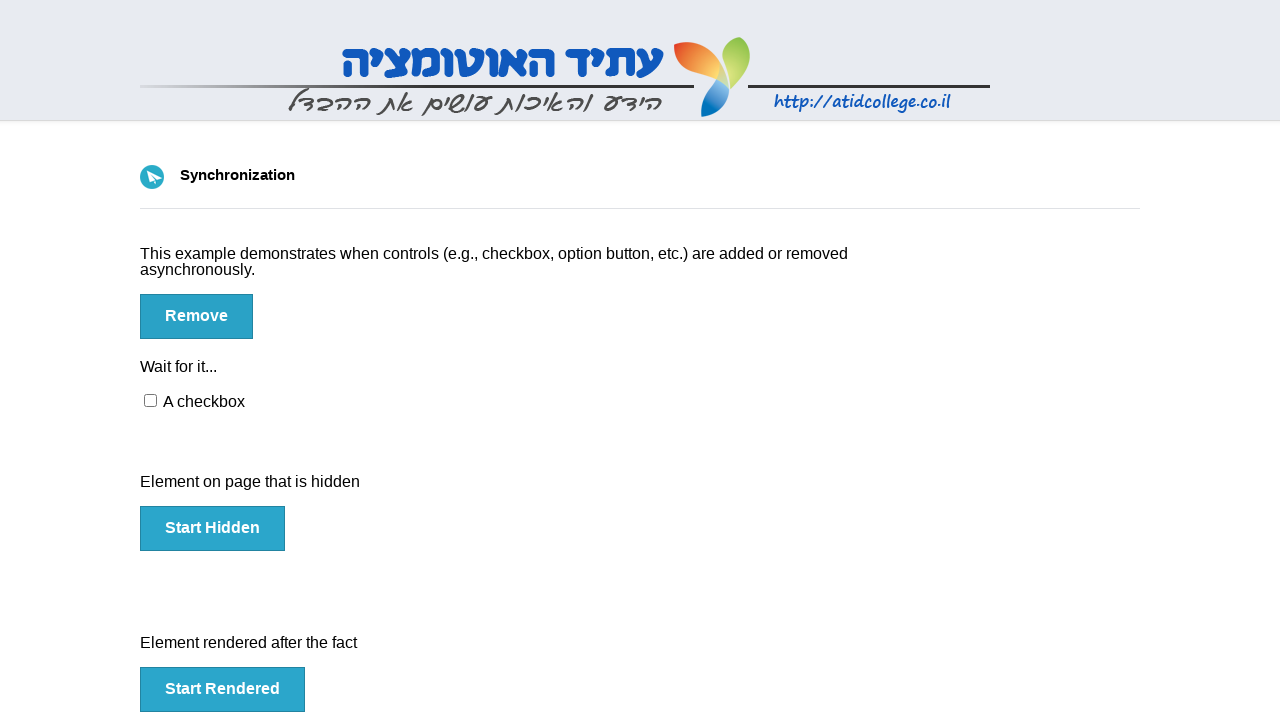

Checkbox element appeared after waiting
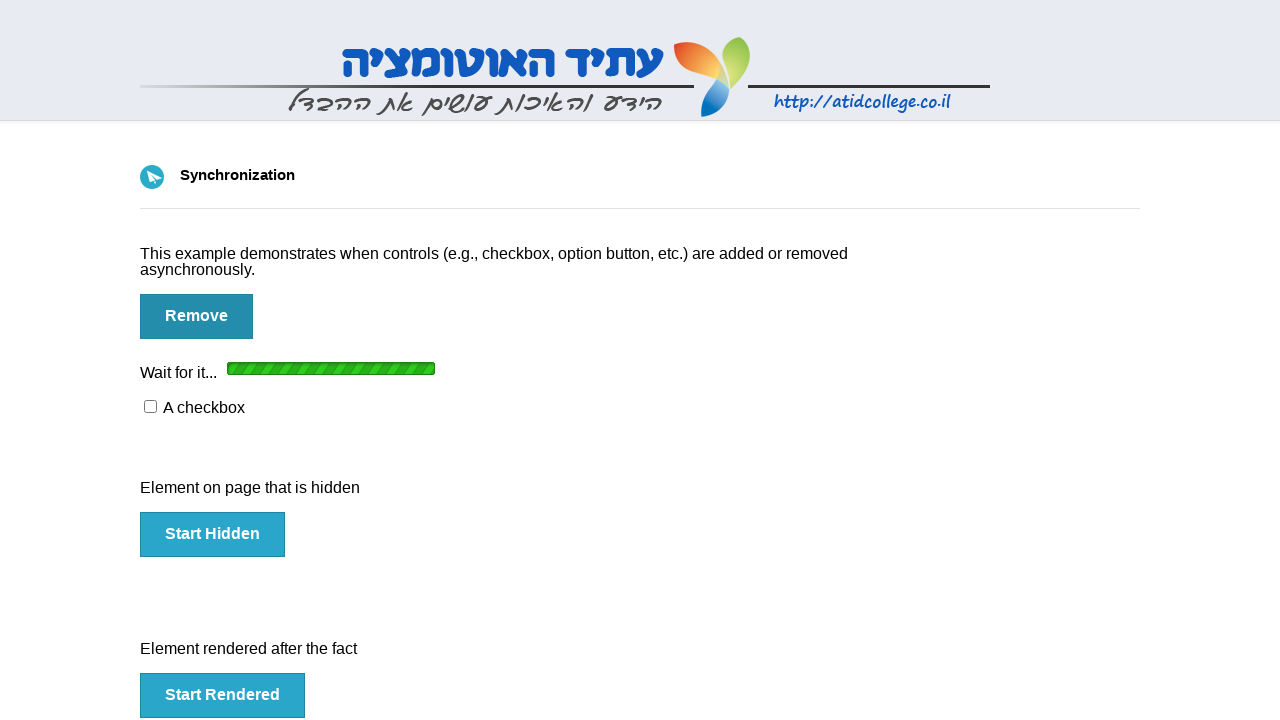

Located checkbox element
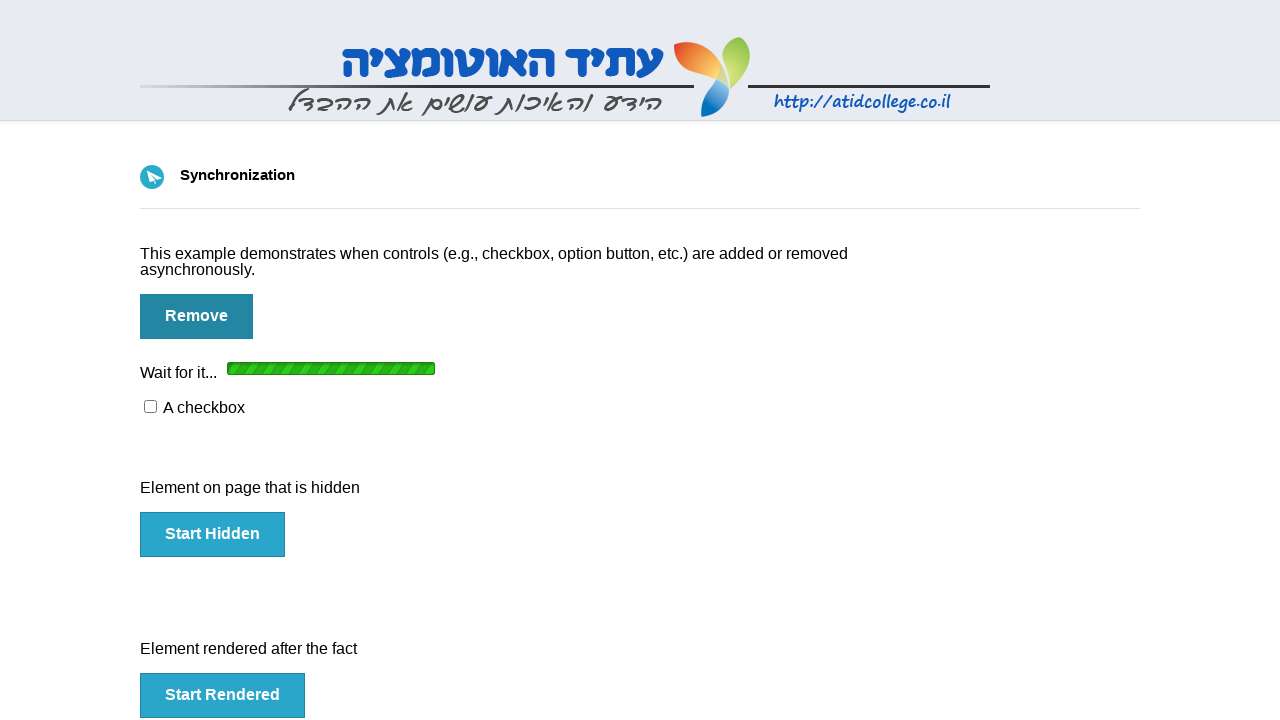

Element not found - Error: Locator.is_visible: Error: strict mode violation: locator("#checkbox") resolved to 2 elements:
    1) <div id="checkbox">…</div> aka get_by_text("A checkbox")
    2) <input id="checkbox" type="checkbox"/> aka get_by_role("checkbox")

Call log:
    - checking visibility of locator("#checkbox")

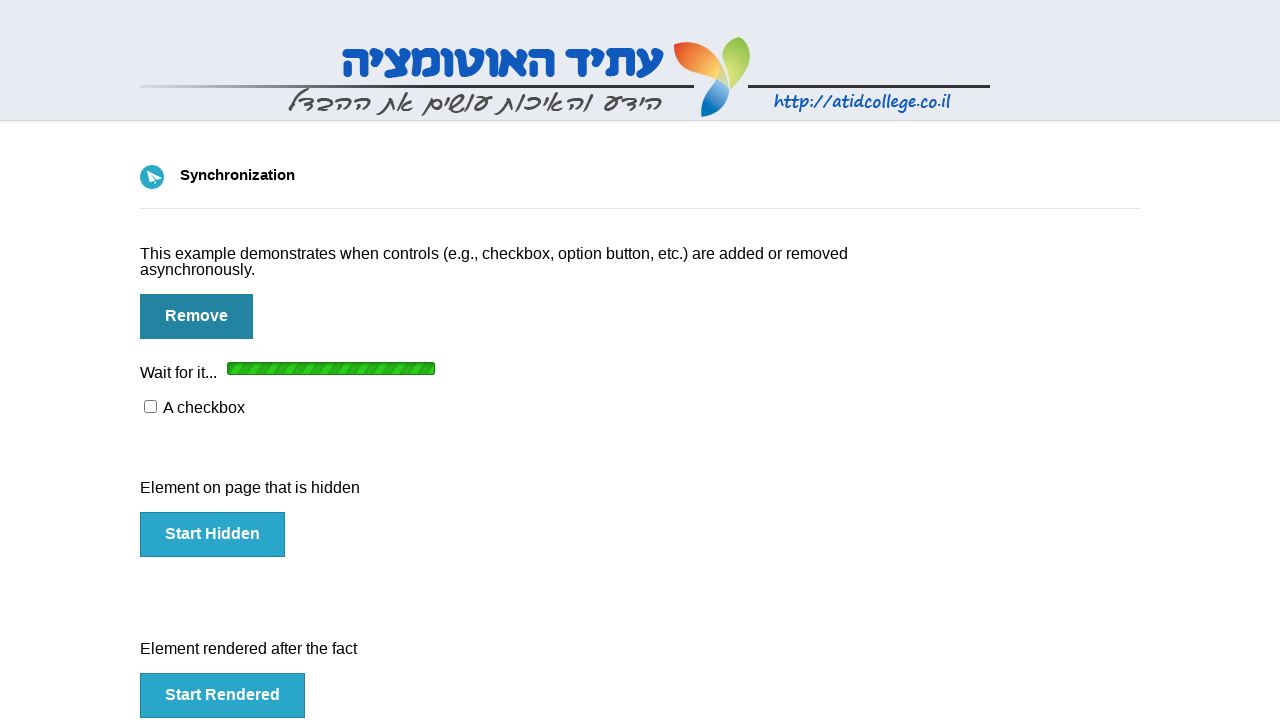

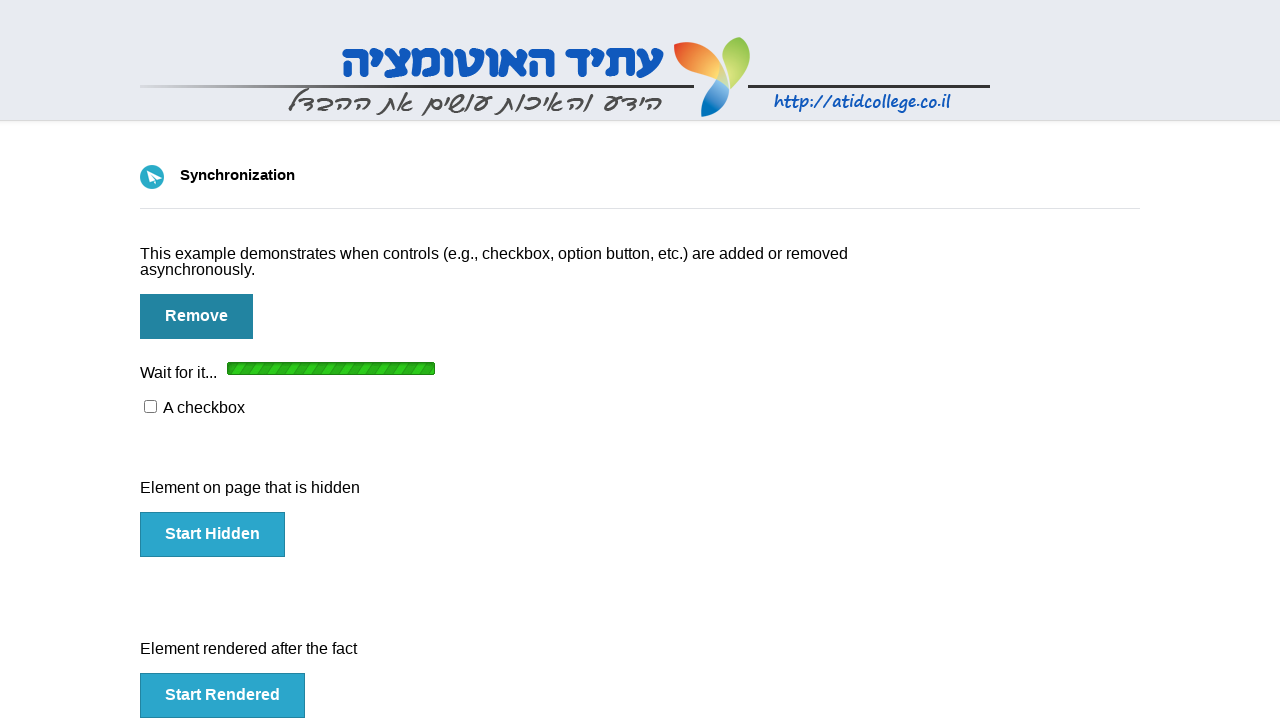